Navigates to the Alternate product page for AMD Ryzen 5600X and waits for the page to load

Starting URL: https://www.alternate.de/AMD/Ryzen-5-5600X-Prozessor/html/product/1685588

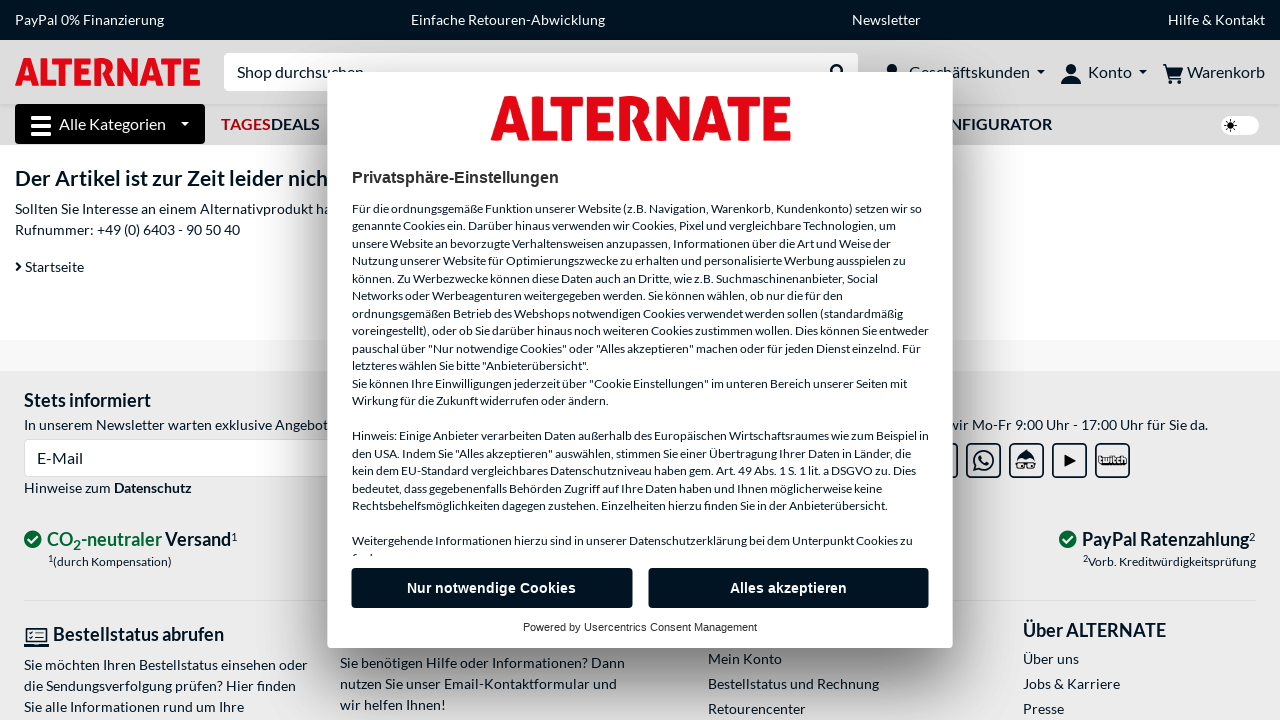

Waited for Alternate product page (AMD Ryzen 5600X) to load - DOM content loaded
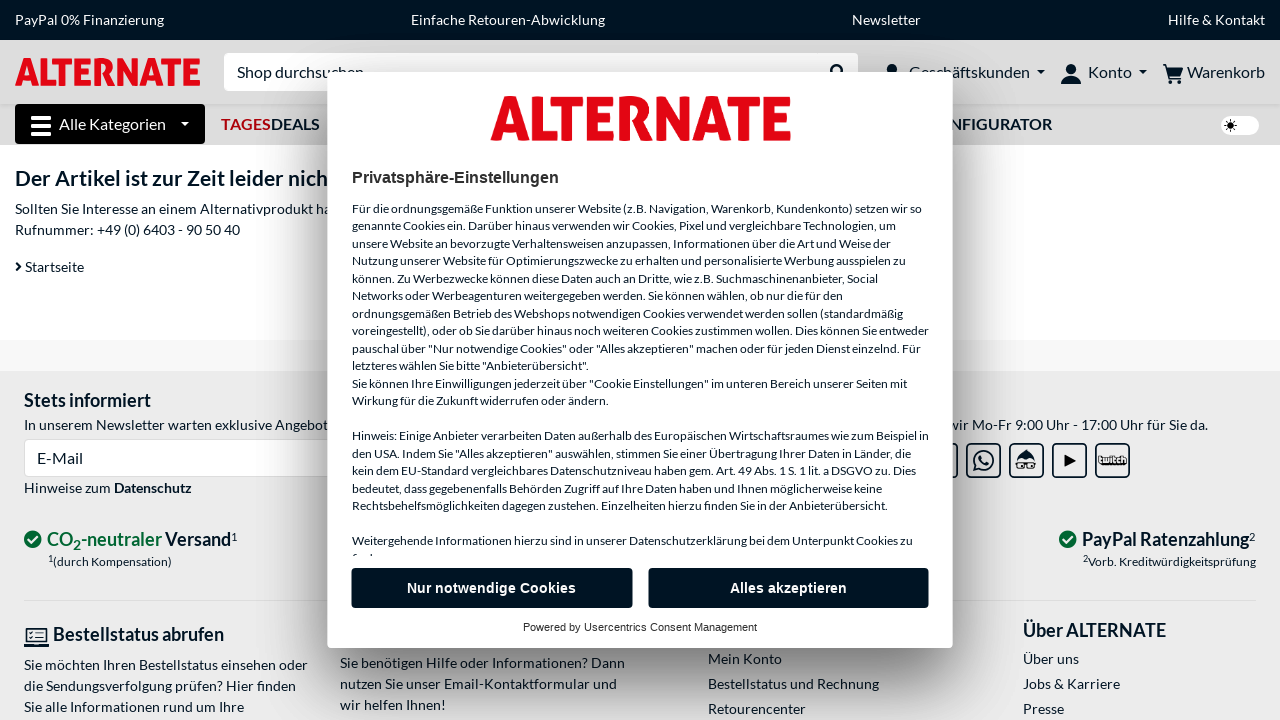

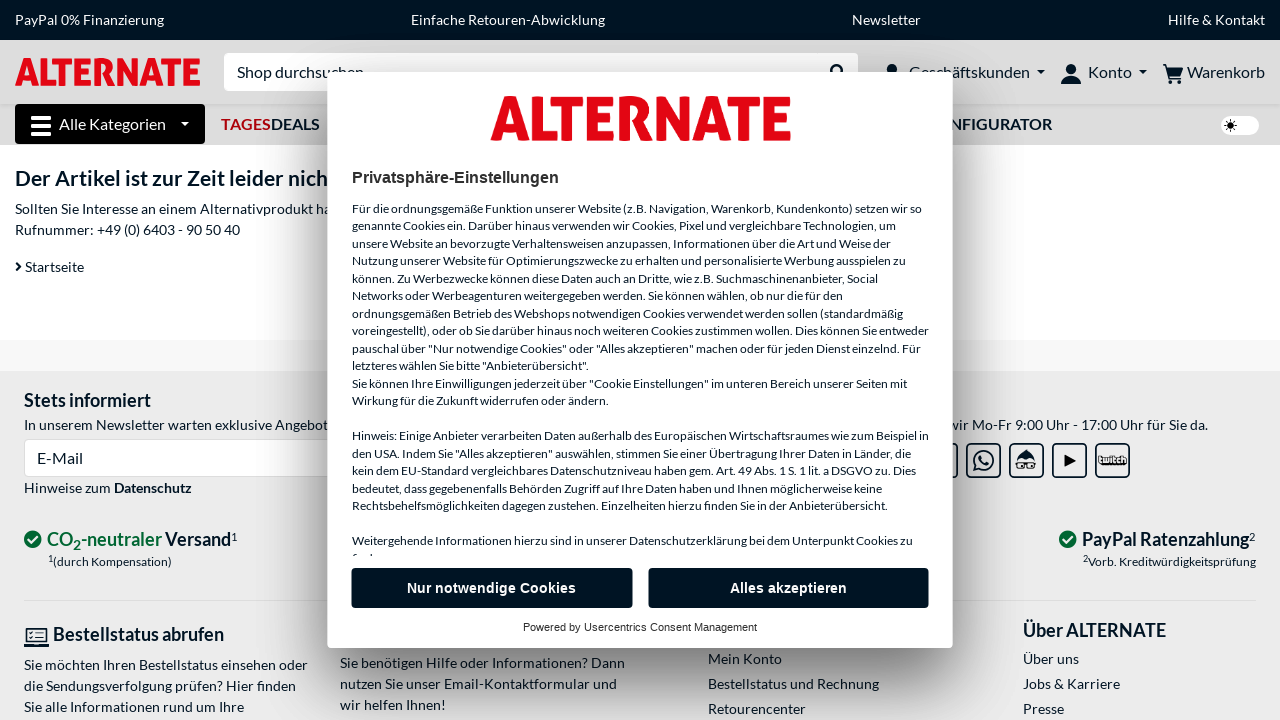